Tests HTML select dropdown functionality by selecting options using different methods: by index, by visible text, and by value attribute

Starting URL: https://rahulshettyacademy.com/dropdownsPractise/

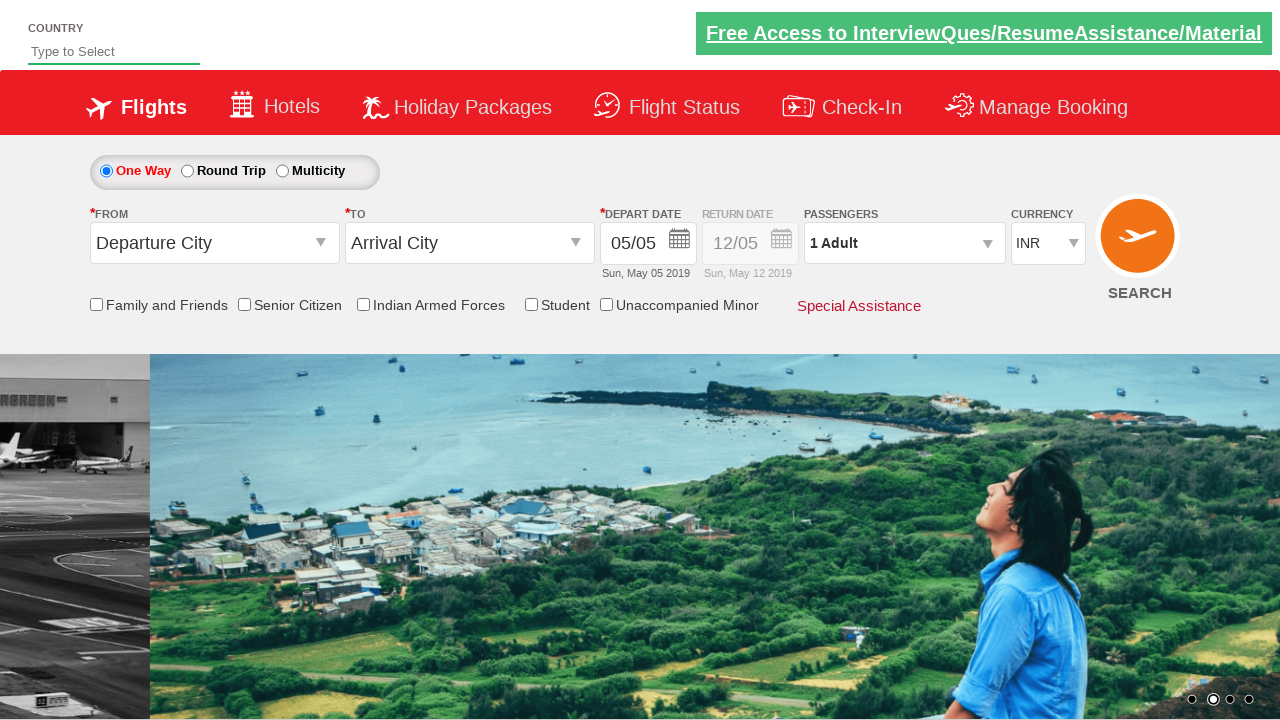

Located currency dropdown element
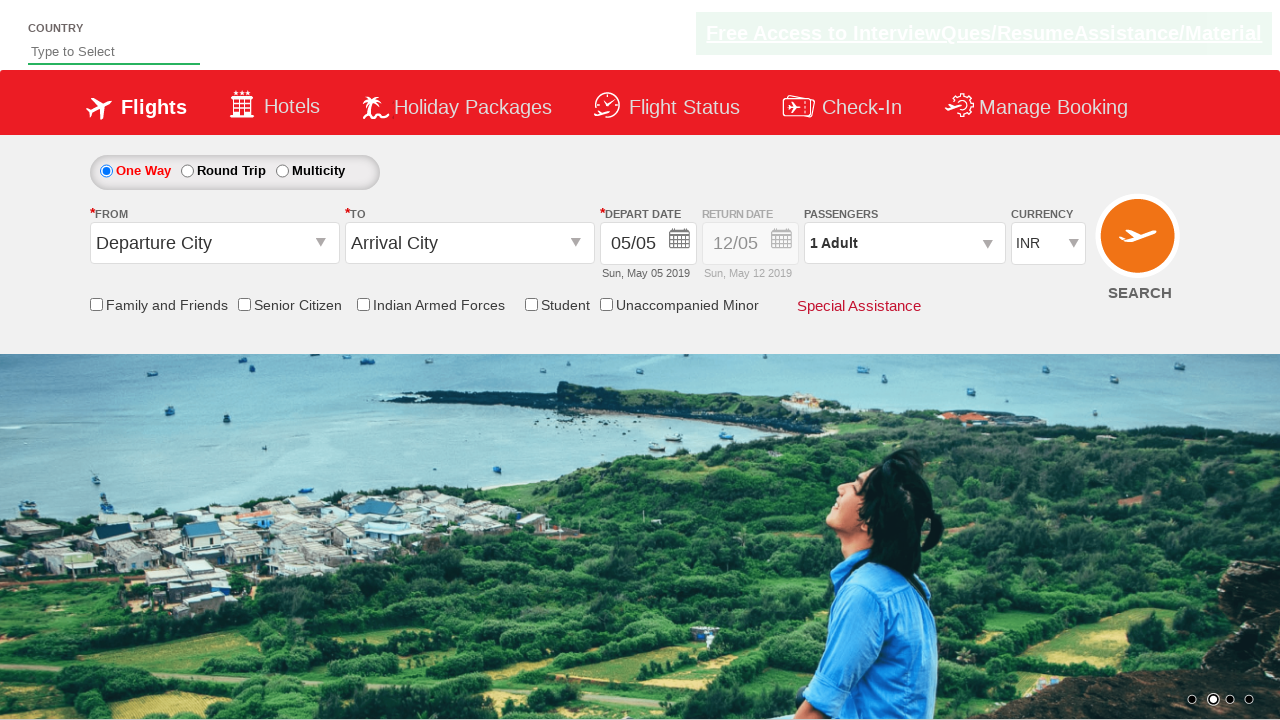

Selected AED currency by index 2 on #ctl00_mainContent_DropDownListCurrency
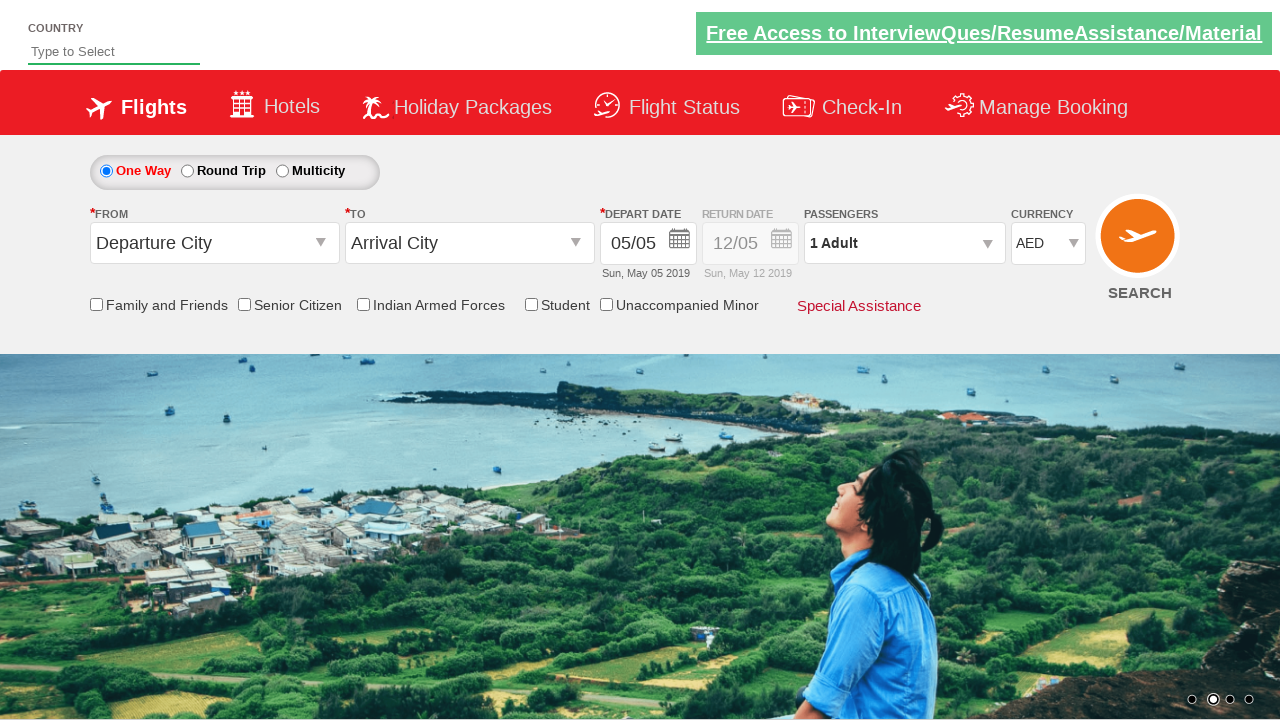

Selected USD currency by visible text on #ctl00_mainContent_DropDownListCurrency
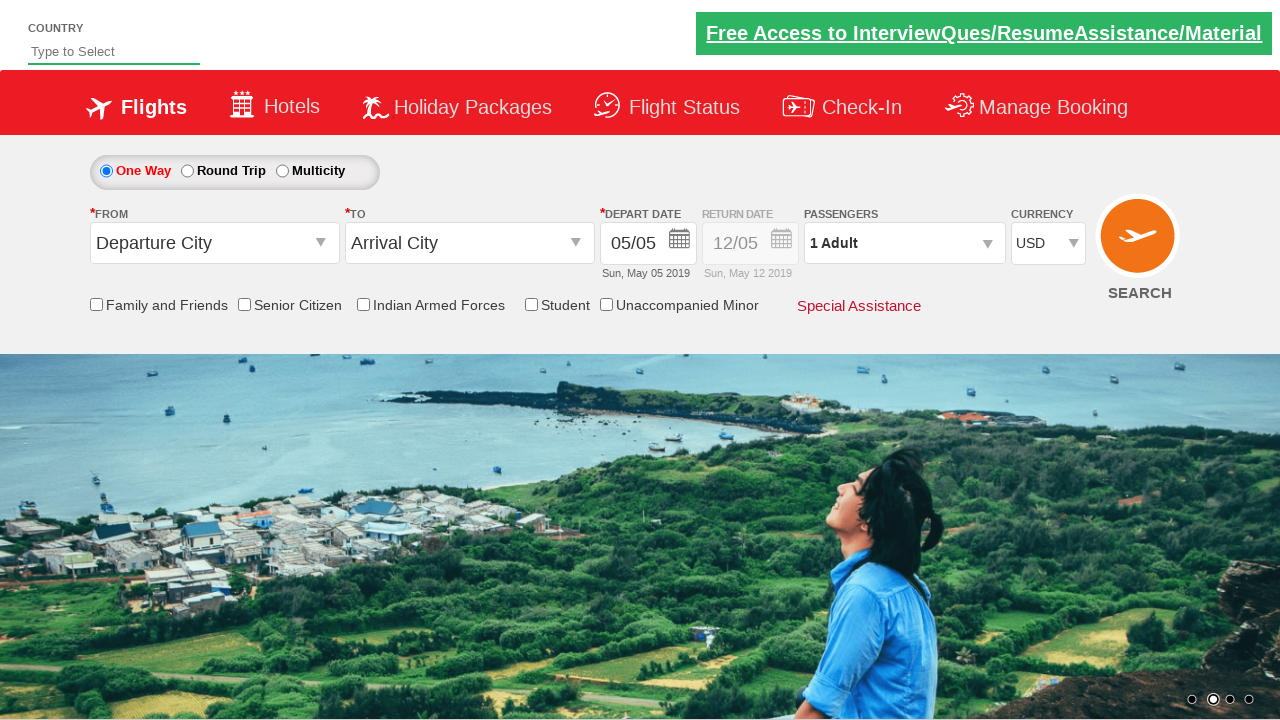

Selected INR currency by value attribute on #ctl00_mainContent_DropDownListCurrency
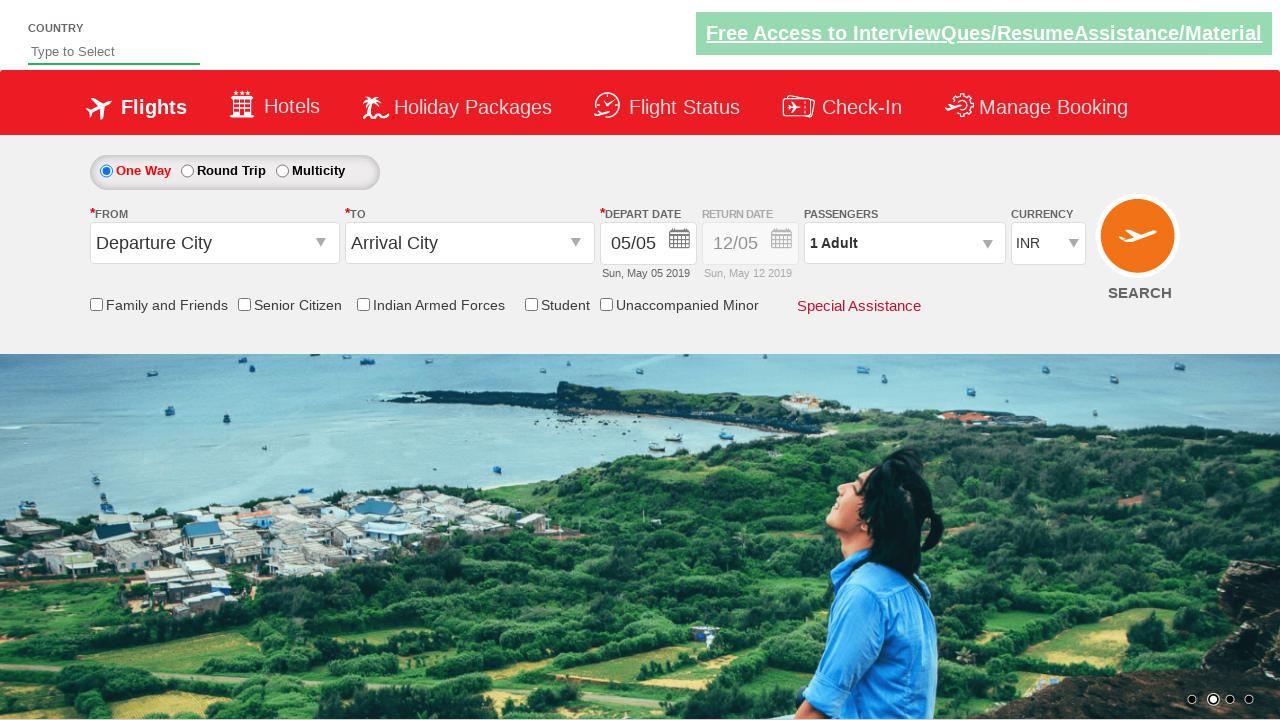

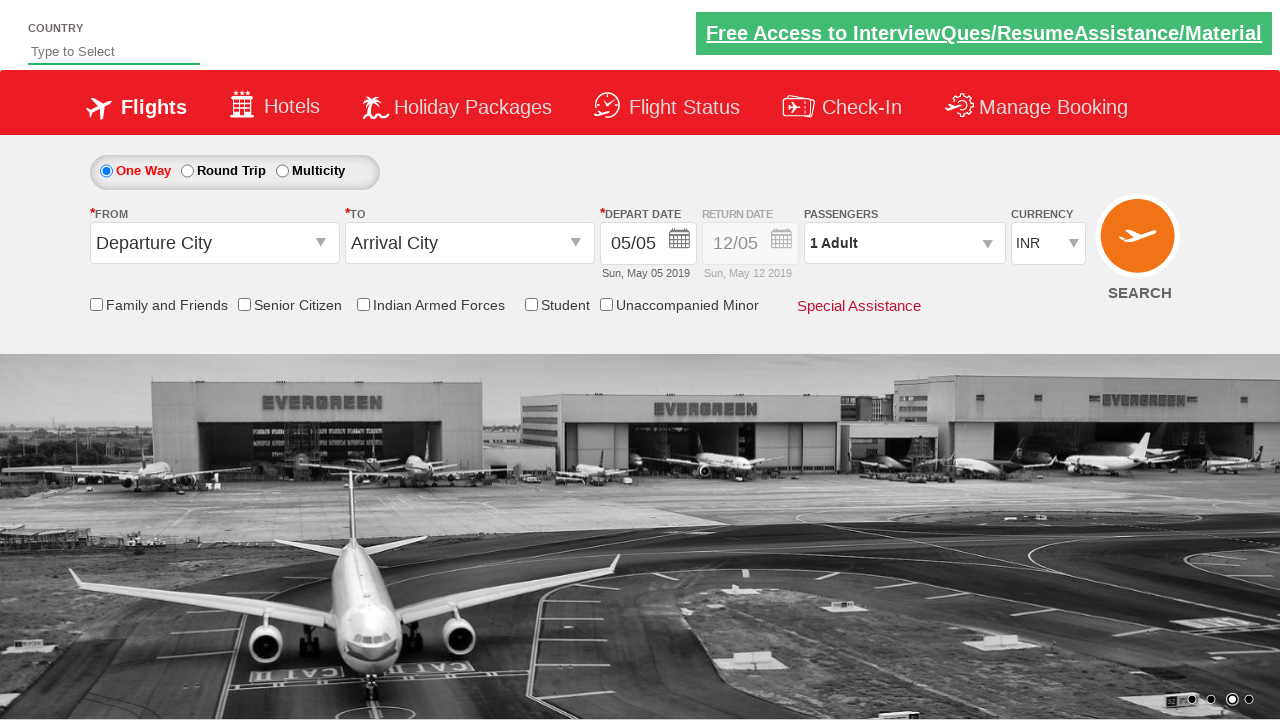